Navigates to the Ultimate QA dummy automation websites page and waits for it to load. This is a minimal test that verifies the page is accessible.

Starting URL: https://ultimateqa.com/dummy-automation-websites/

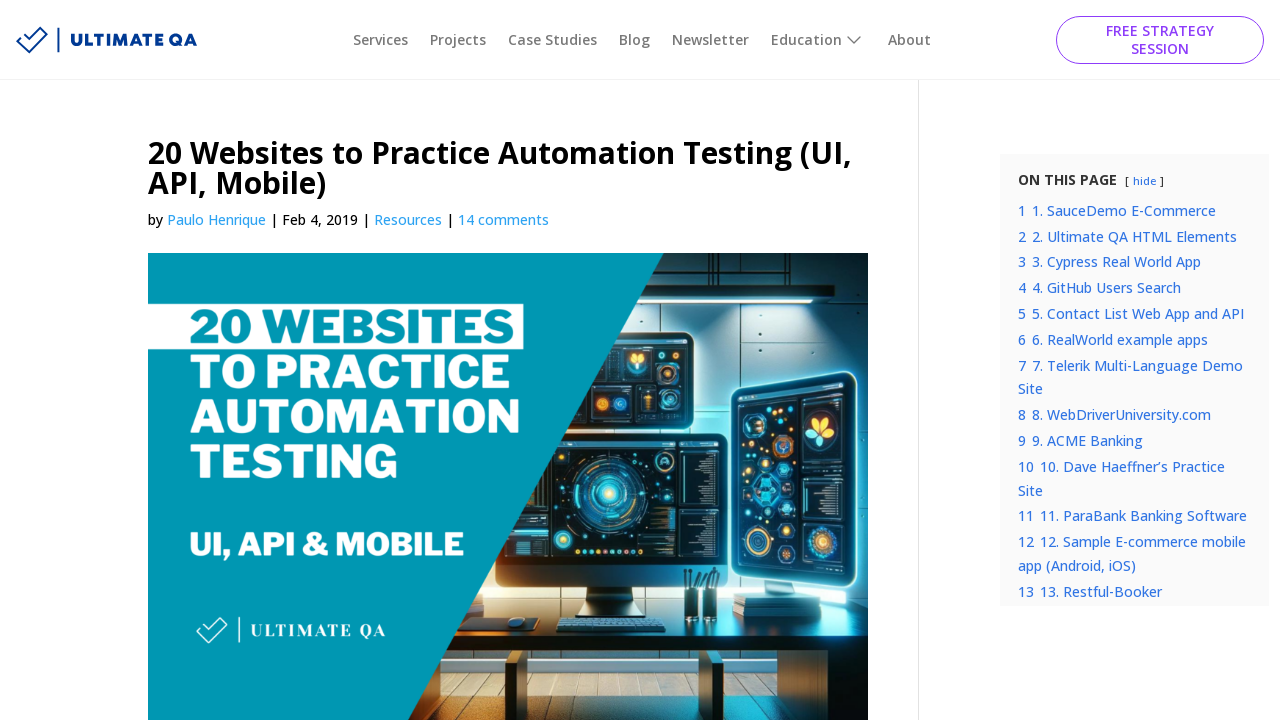

Navigated to Ultimate QA dummy automation websites page
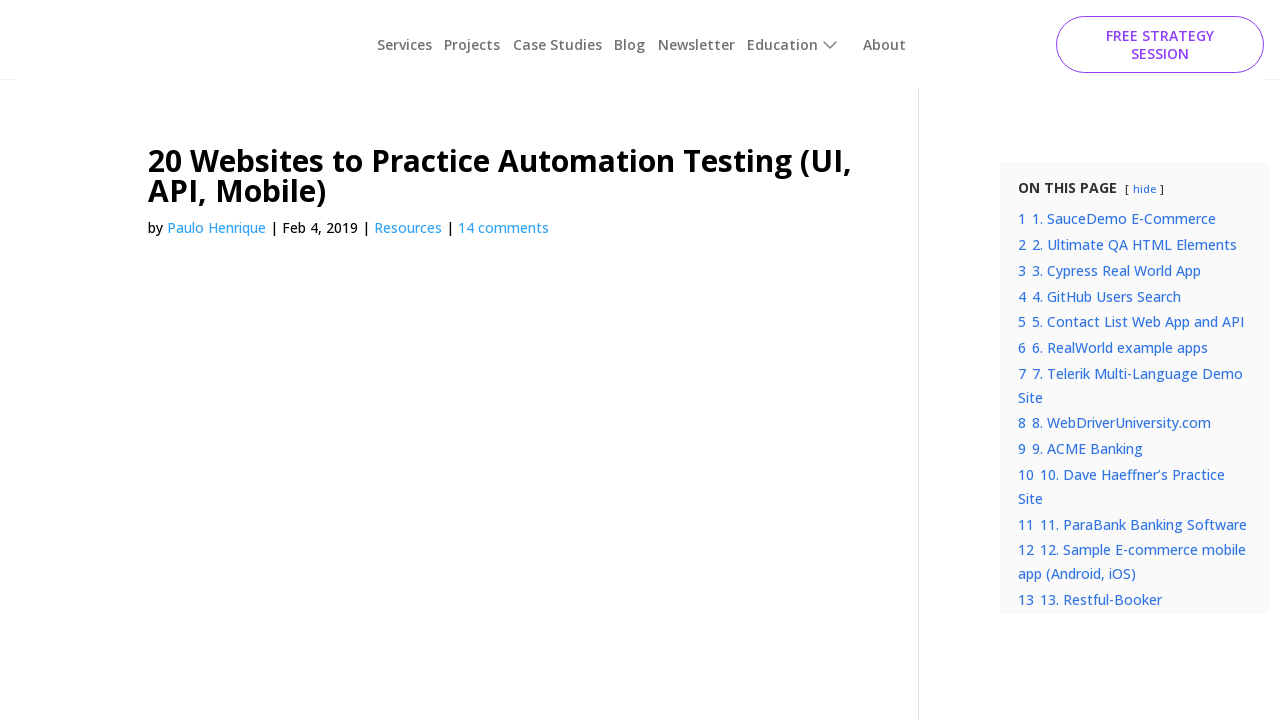

Waited for page DOM to fully load
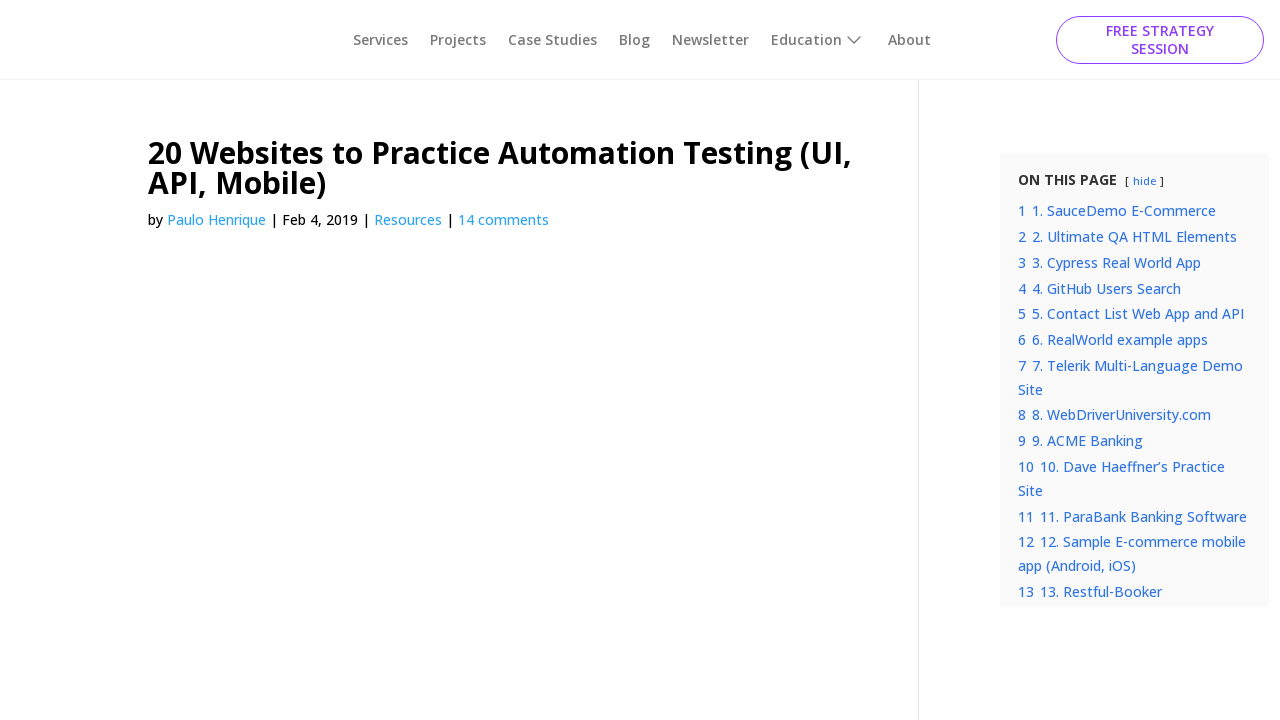

Verified body element is present on the page
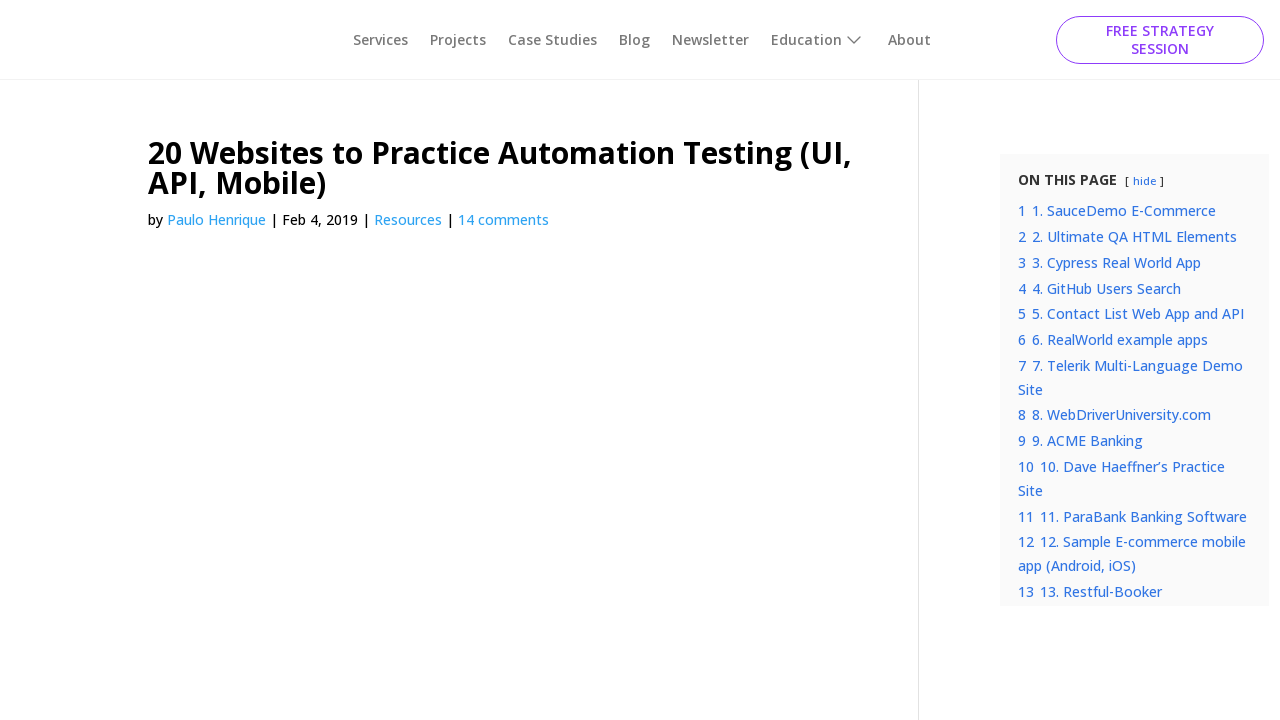

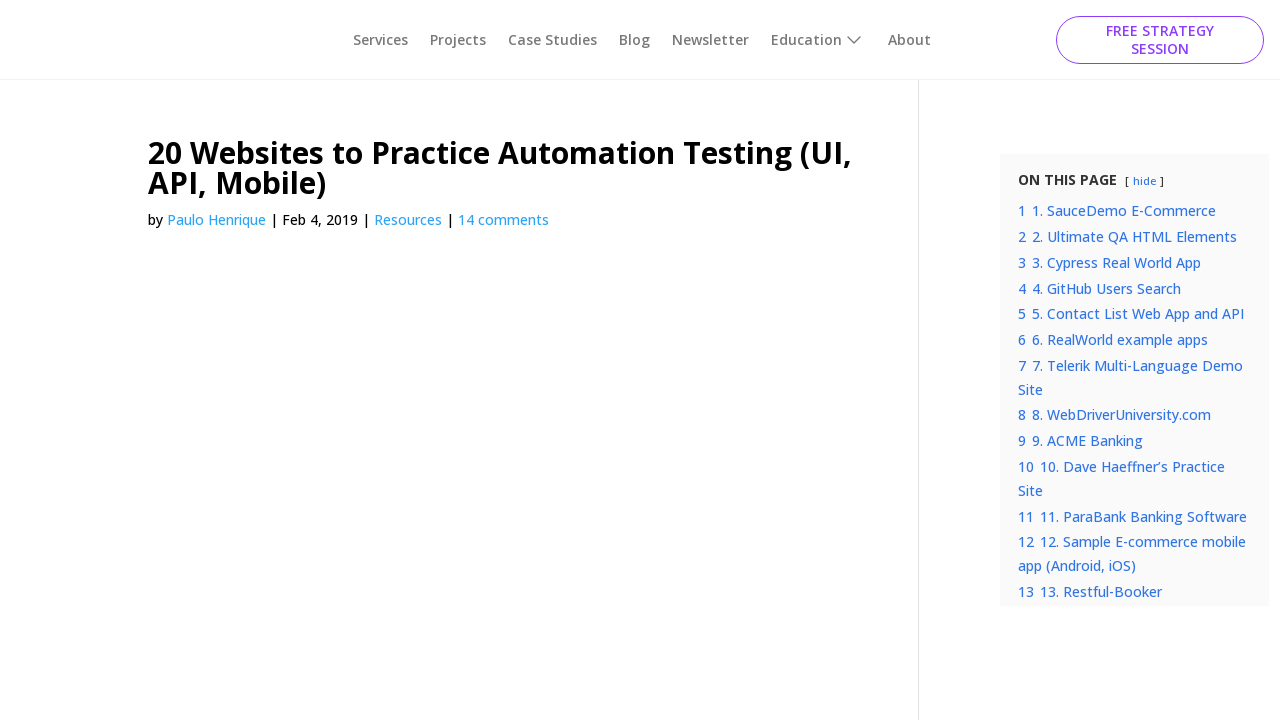